Tests that the version information is displayed on the about page by waiting for version-related content to appear.

Starting URL: https://open-bus-map-search.hasadna.org.il/about

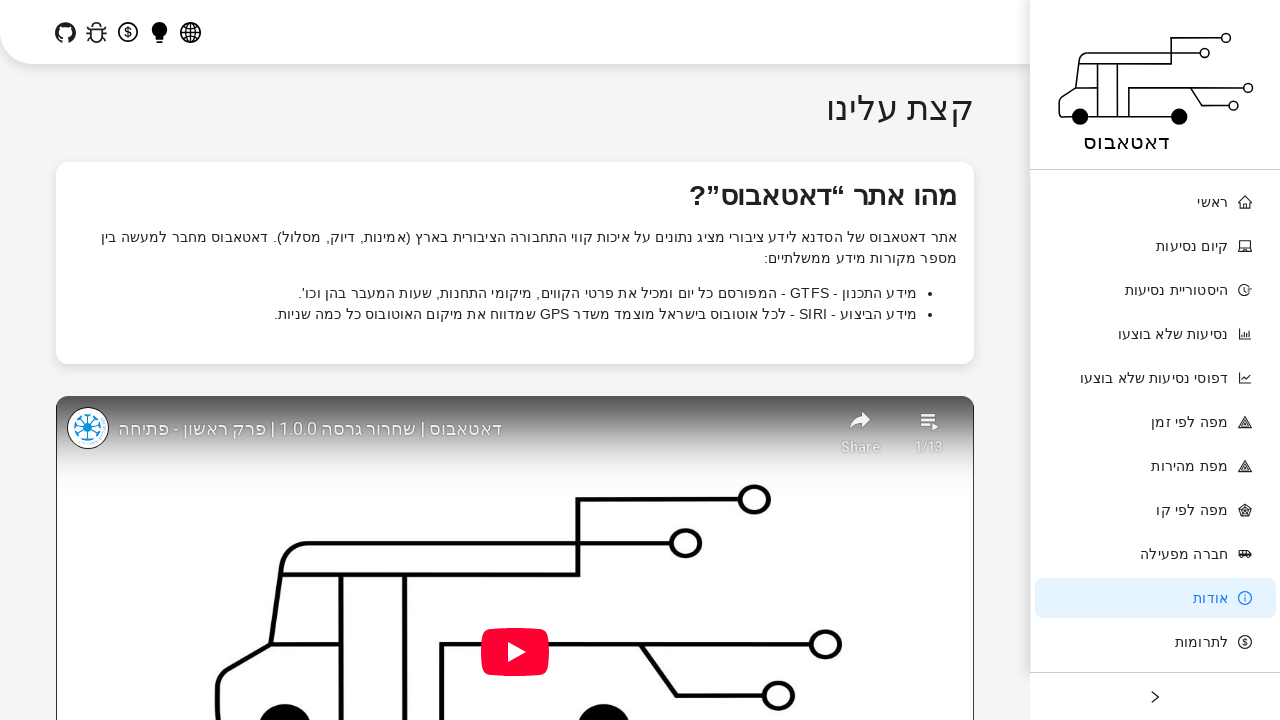

Version heading (גרסה) became visible on the about page
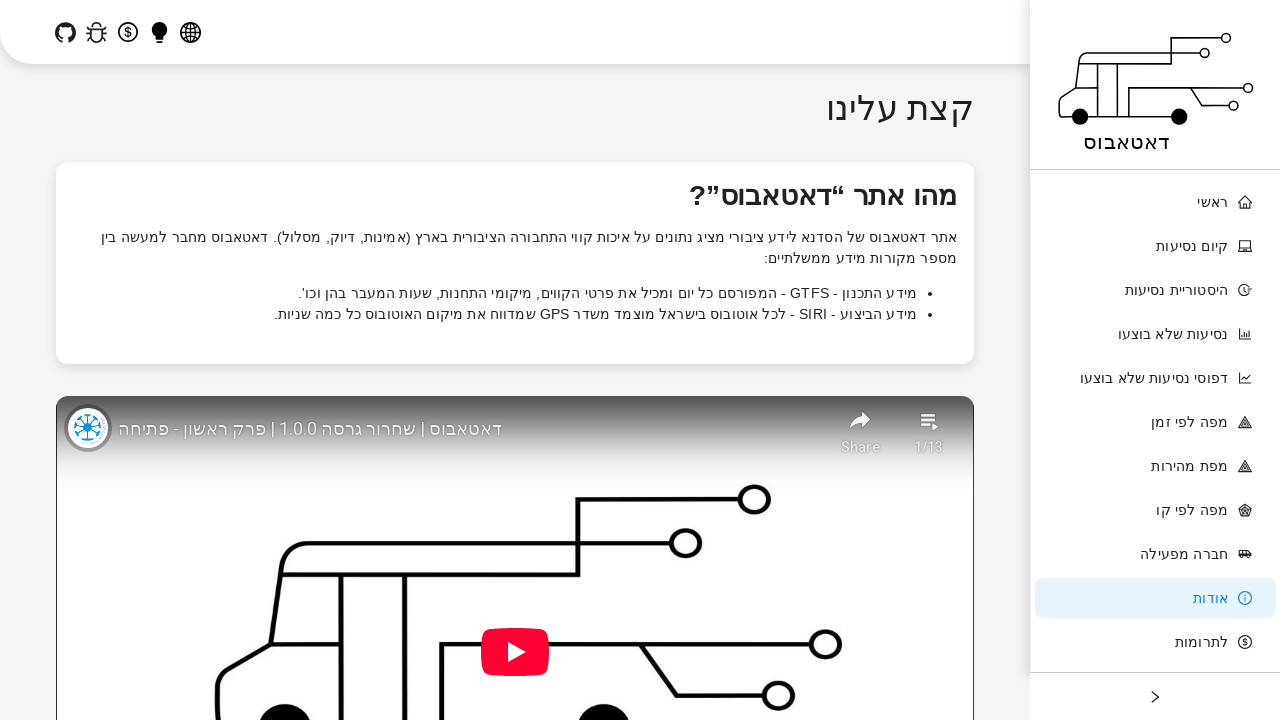

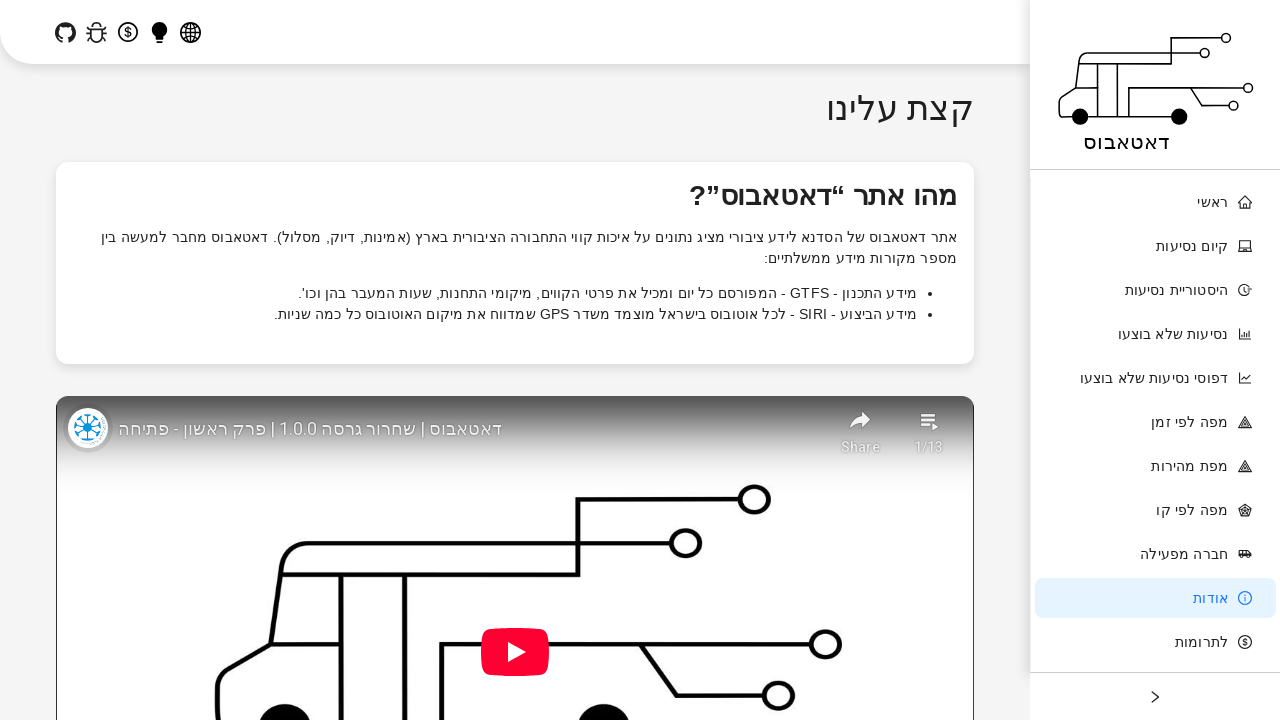